Tests mouse actions (double-click, right-click, and regular click) on buttons and verifies that corresponding confirmation messages appear after each action

Starting URL: https://demoqa.com/buttons

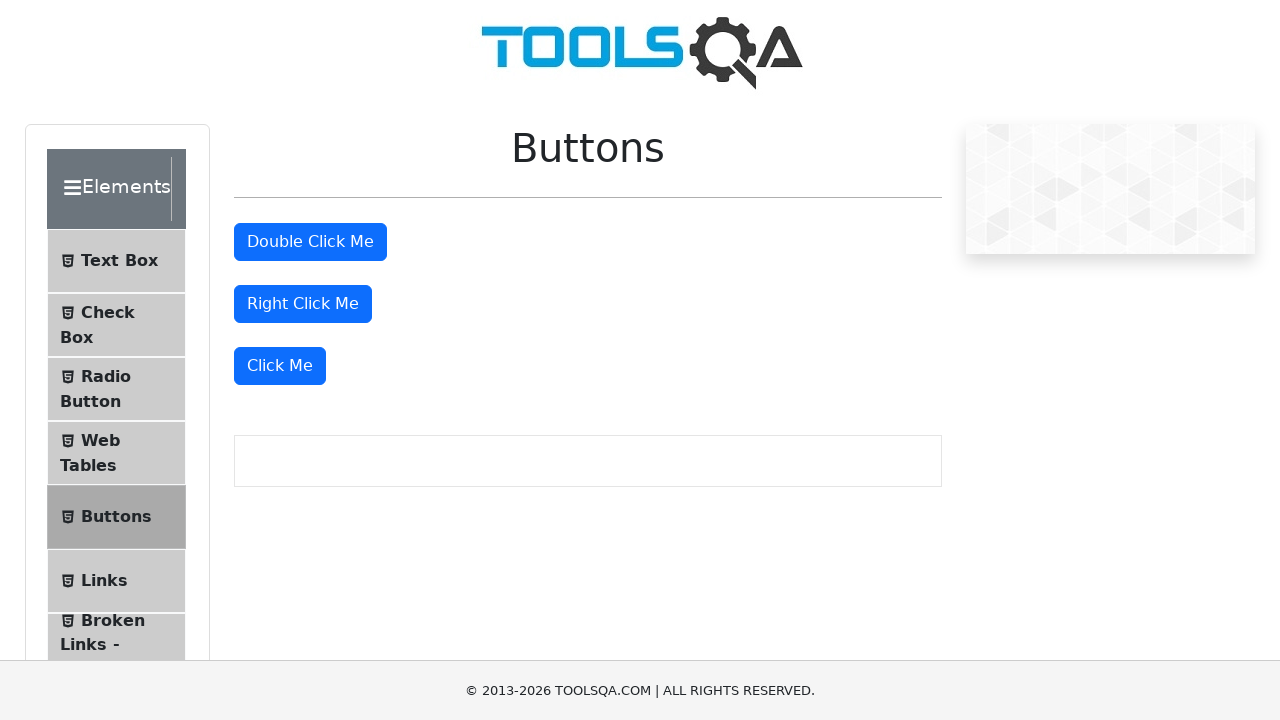

Navigated to https://demoqa.com/buttons
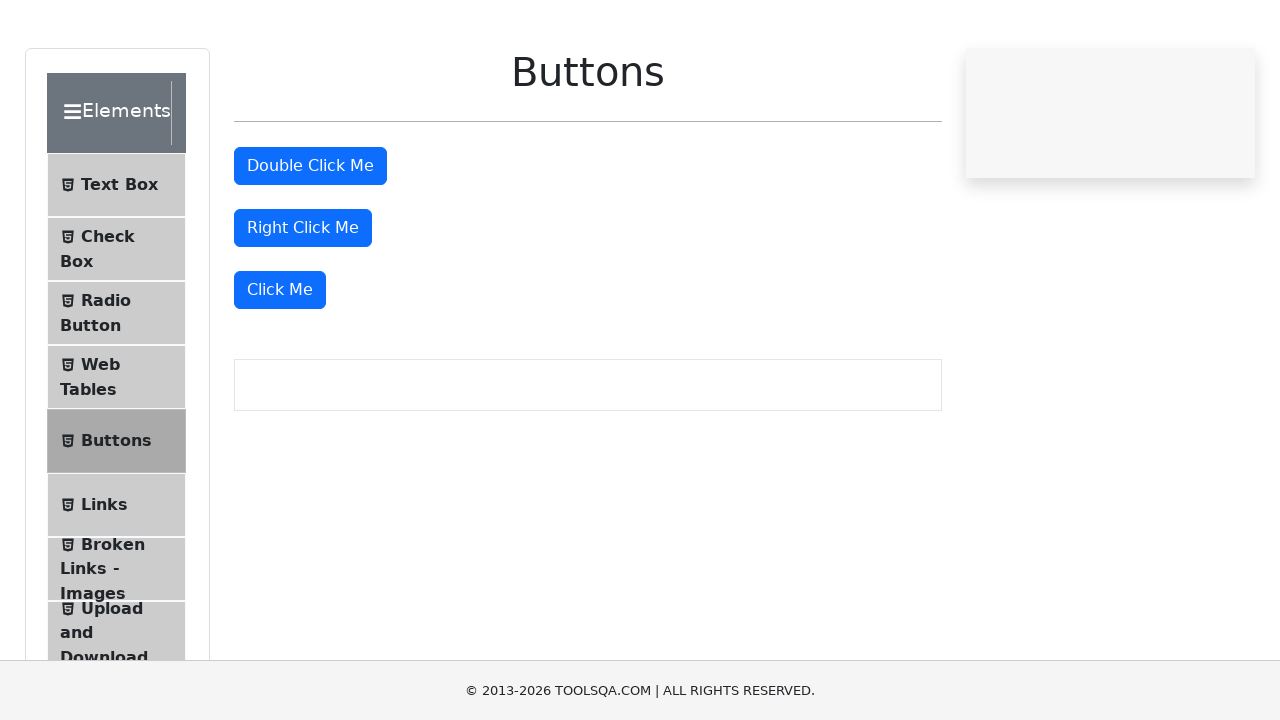

Double-clicked the double-click button at (310, 242) on #doubleClickBtn
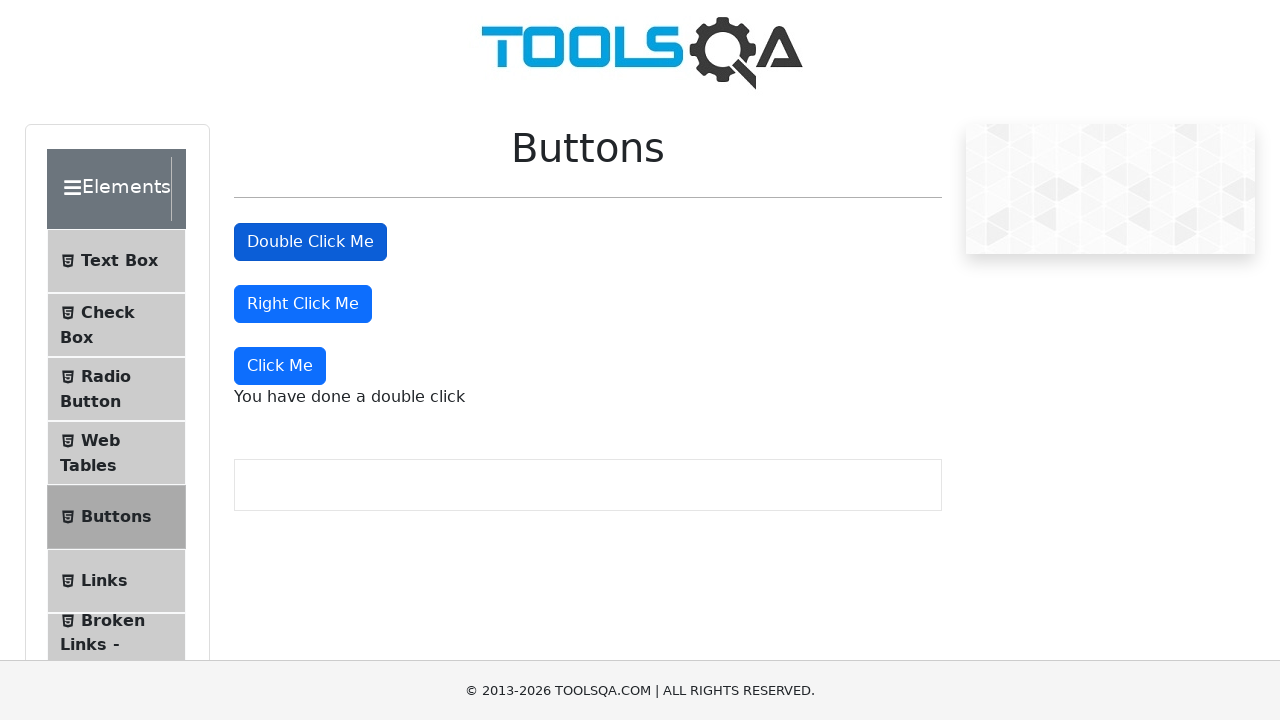

Double-click confirmation message appeared
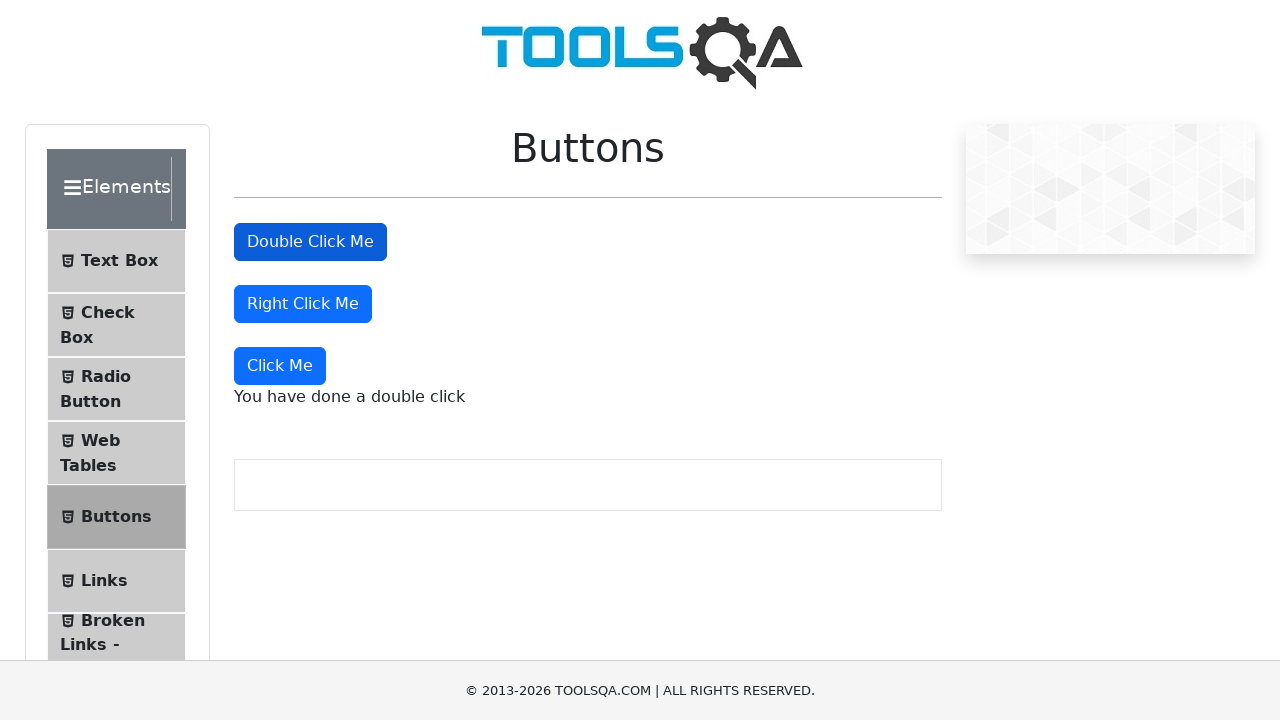

Right-clicked the right-click button at (303, 304) on #rightClickBtn
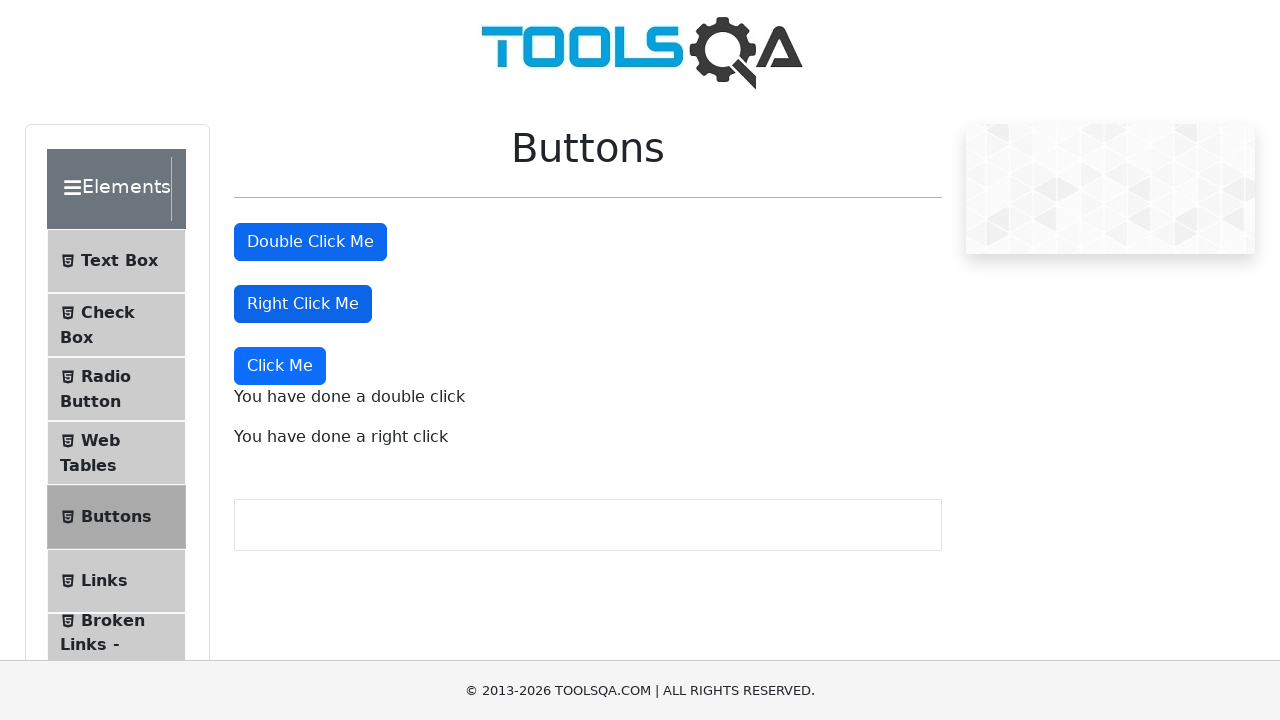

Right-click confirmation message appeared
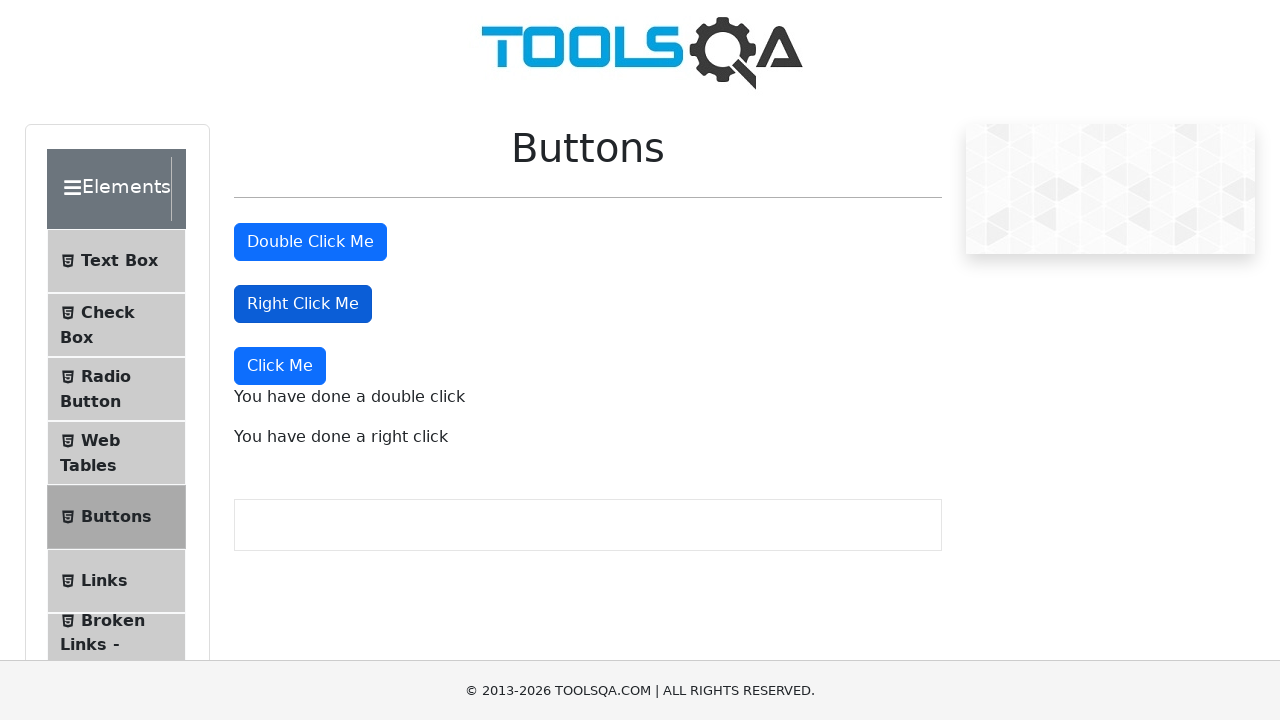

Clicked the 'Click Me' button at (280, 366) on xpath=//button[text()='Click Me']
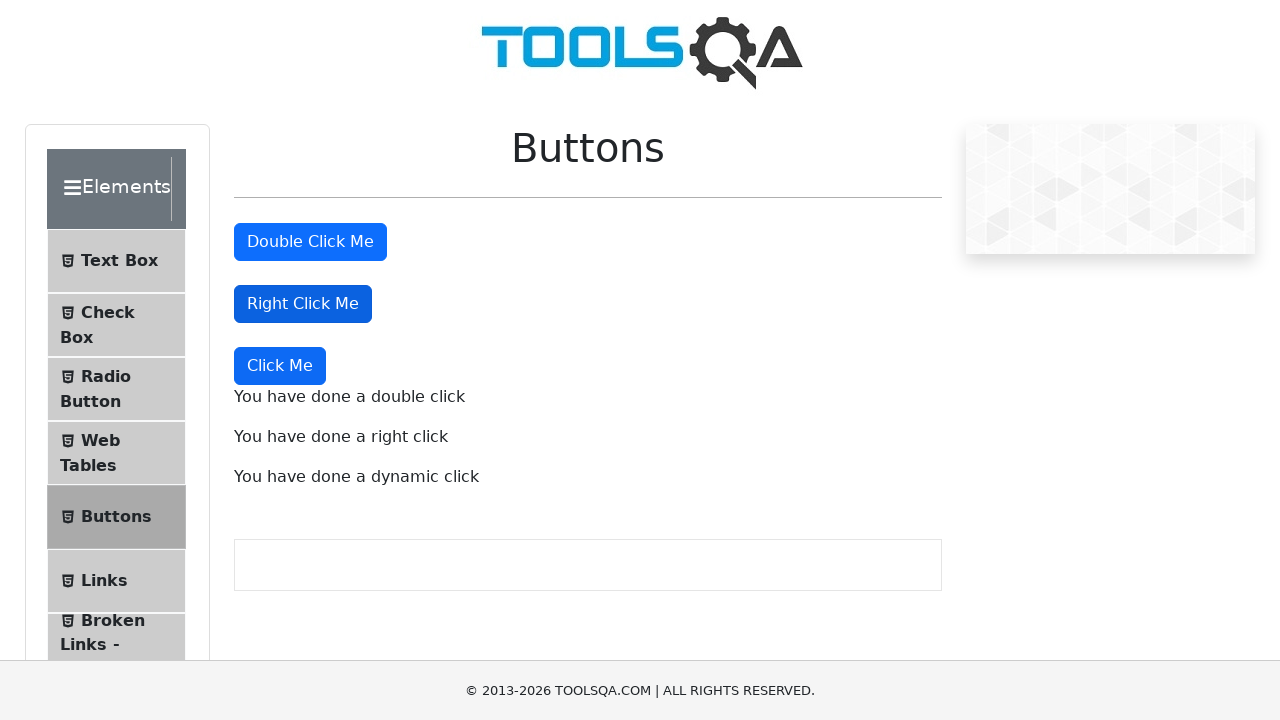

Dynamic click confirmation message appeared
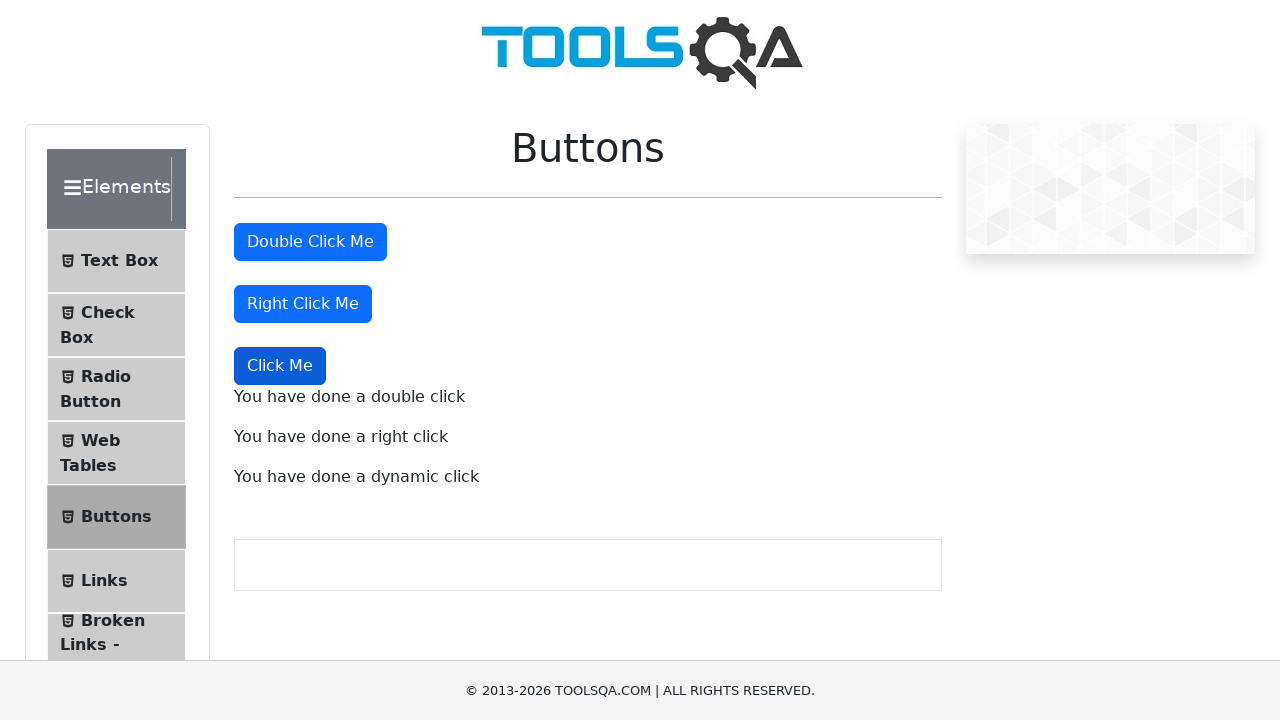

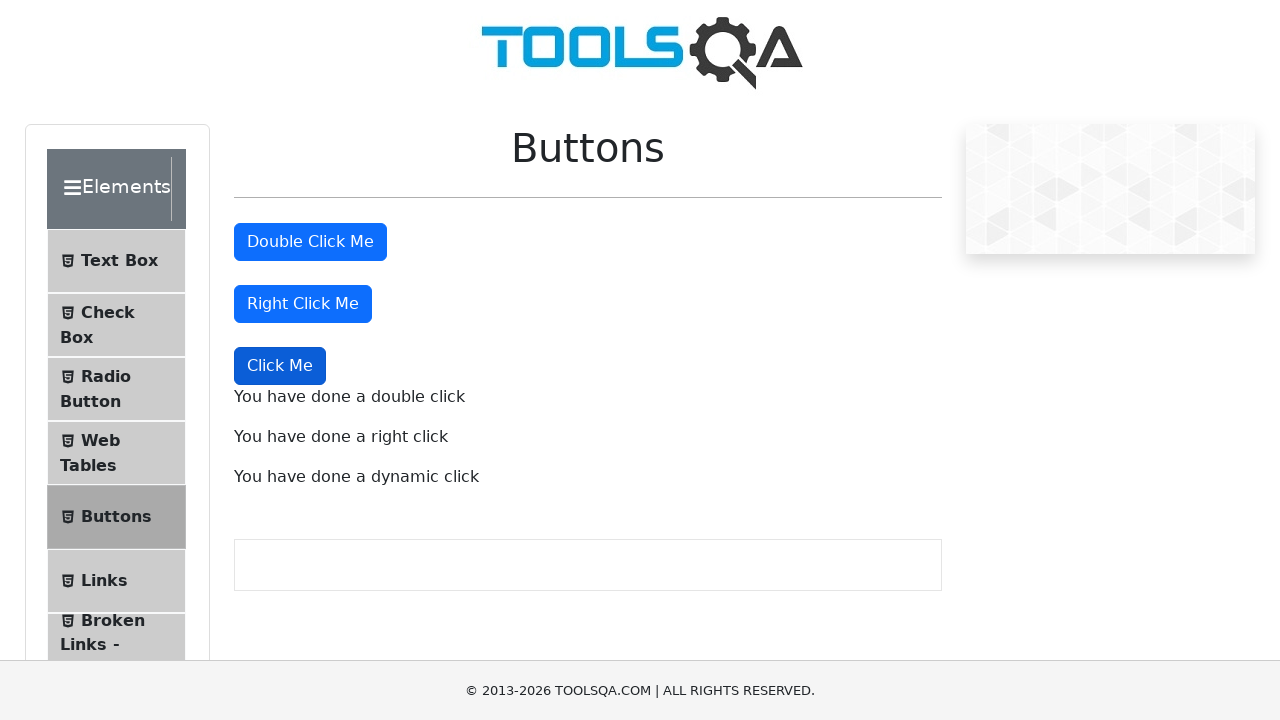